Tests that entered text is trimmed when saving an edited todo.

Starting URL: https://demo.playwright.dev/todomvc

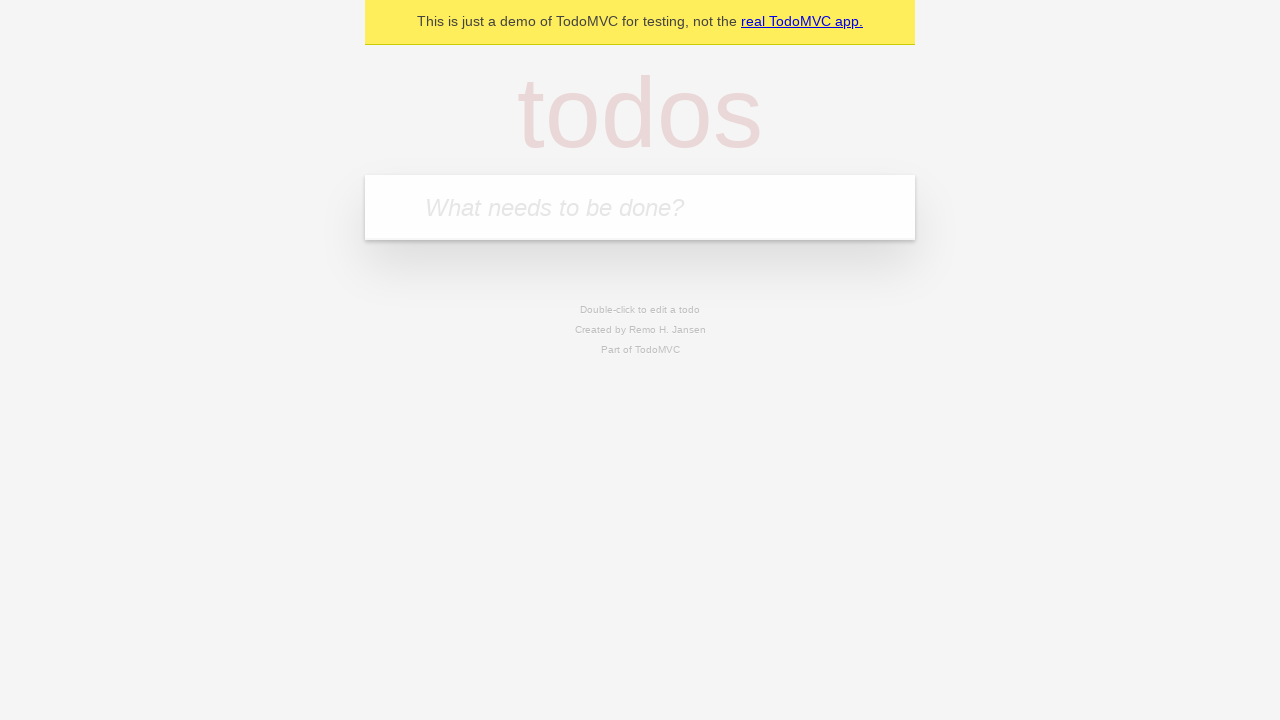

Filled todo input with 'buy some cheese' on internal:attr=[placeholder="What needs to be done?"i]
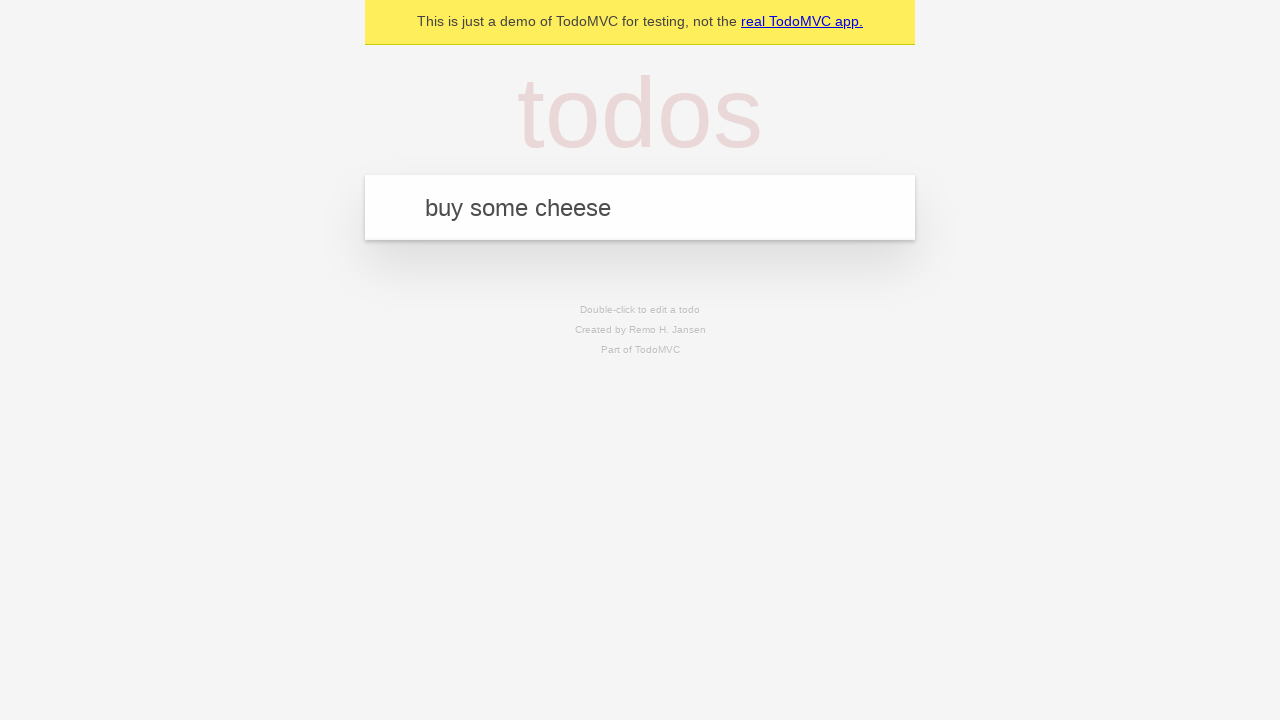

Pressed Enter to create first todo on internal:attr=[placeholder="What needs to be done?"i]
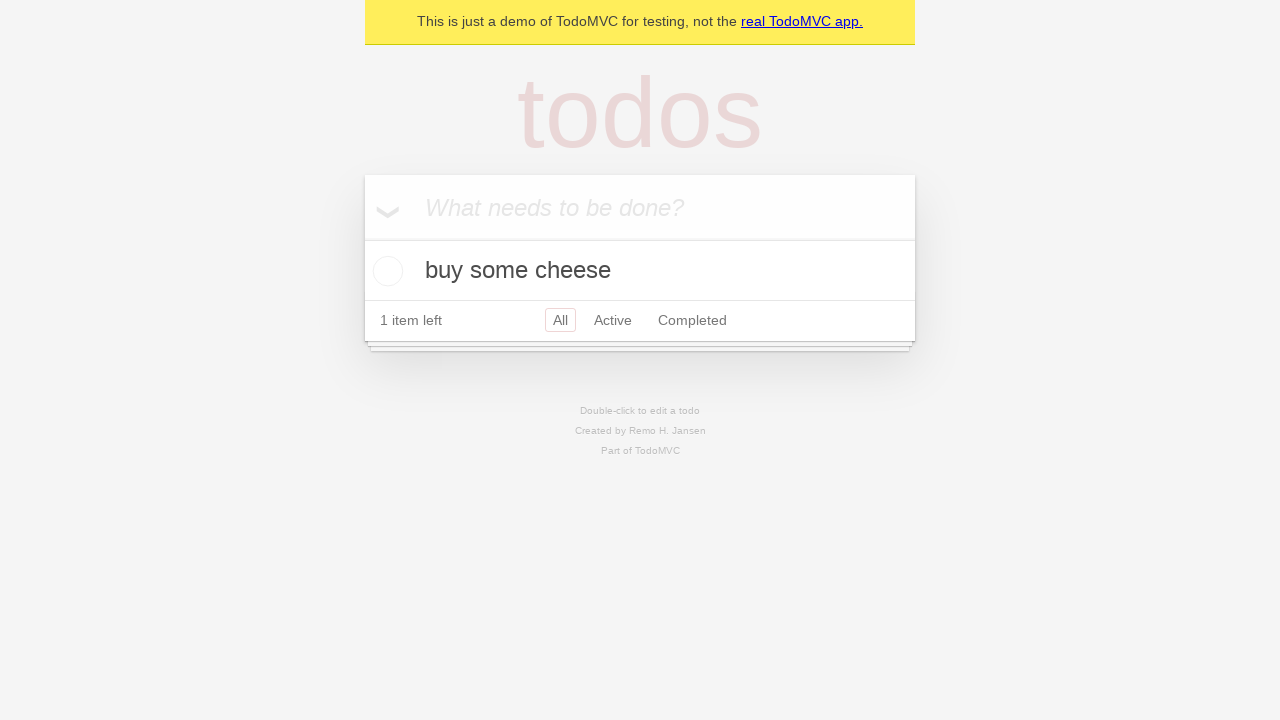

Filled todo input with 'feed the cat' on internal:attr=[placeholder="What needs to be done?"i]
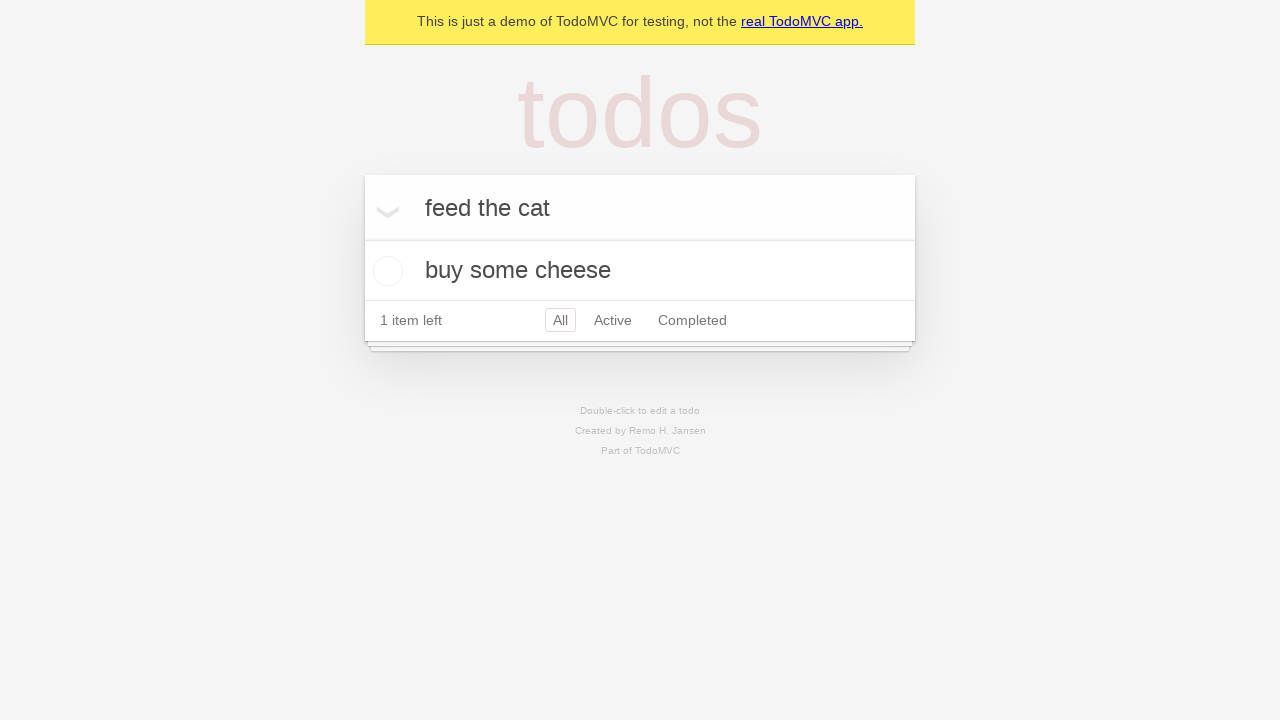

Pressed Enter to create second todo on internal:attr=[placeholder="What needs to be done?"i]
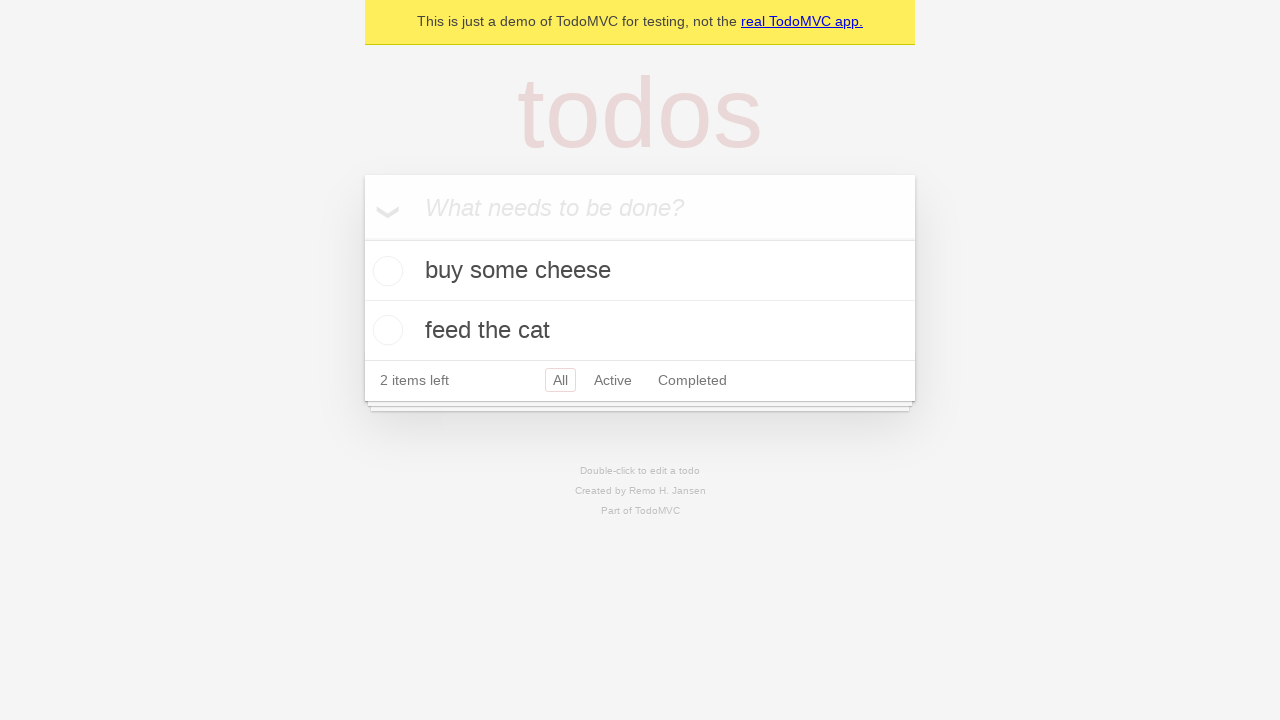

Filled todo input with 'book a doctors appointment' on internal:attr=[placeholder="What needs to be done?"i]
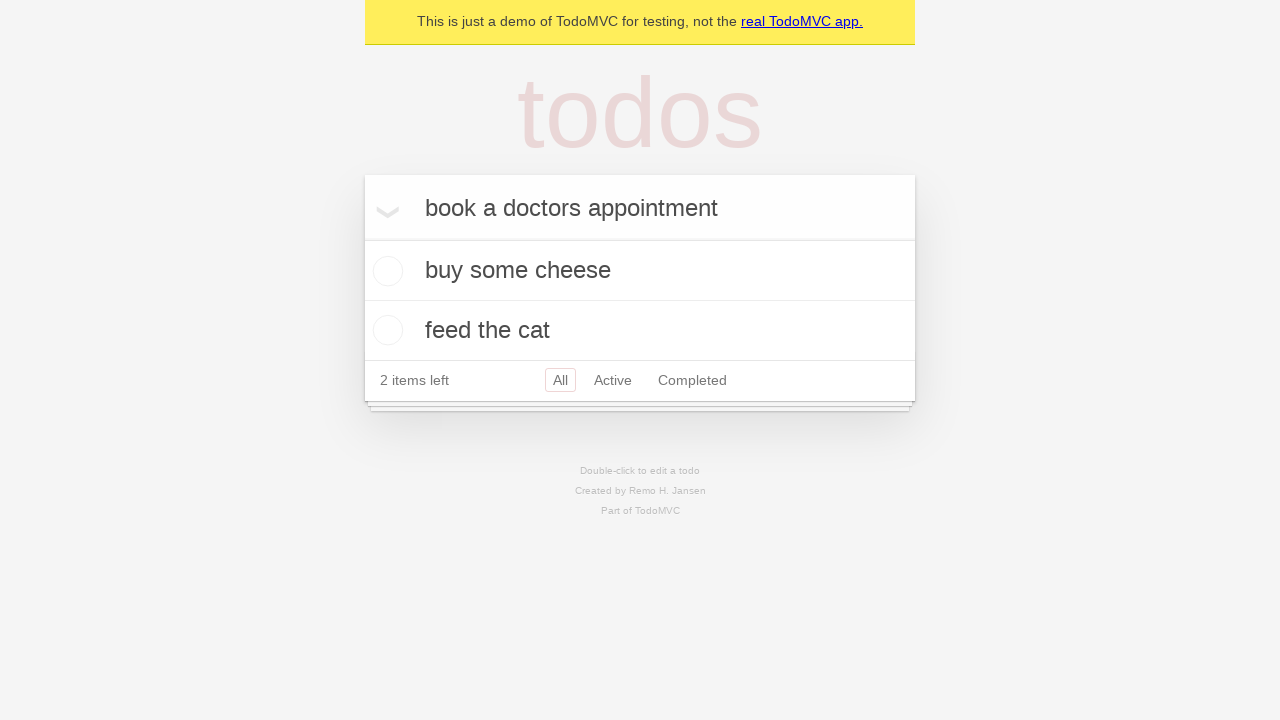

Pressed Enter to create third todo on internal:attr=[placeholder="What needs to be done?"i]
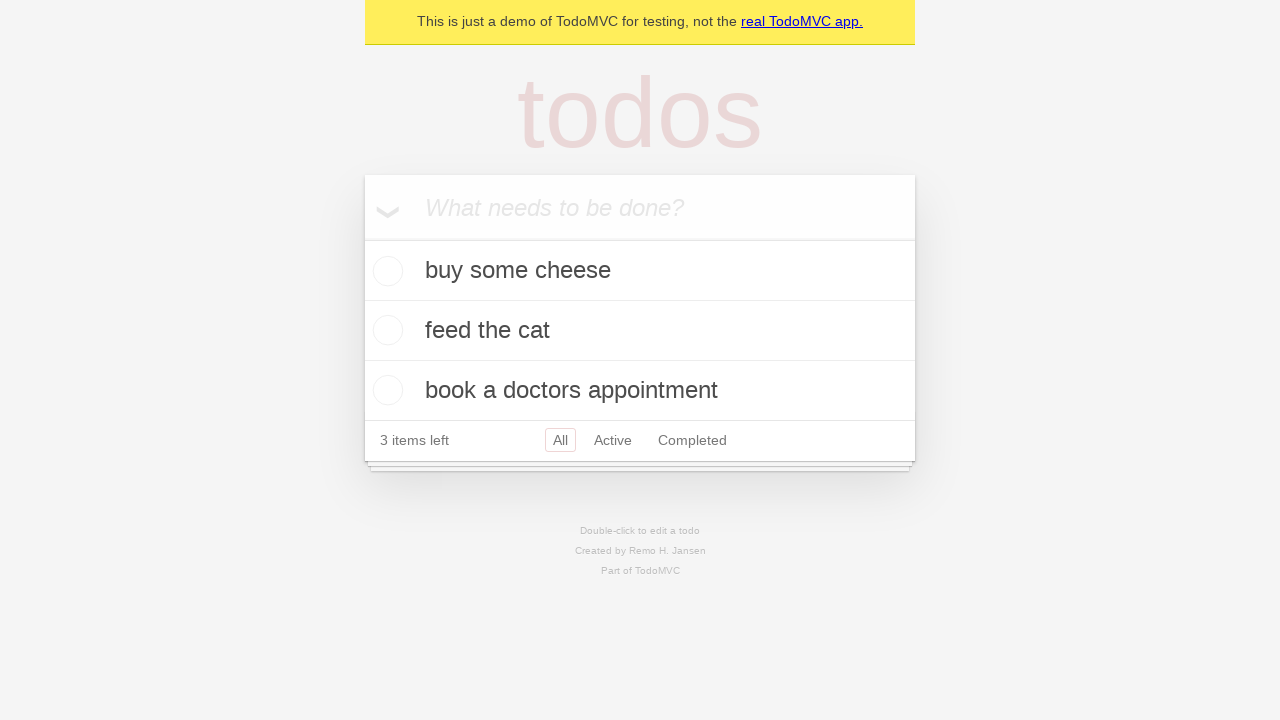

Double-clicked second todo to enter edit mode at (640, 331) on internal:testid=[data-testid="todo-item"s] >> nth=1
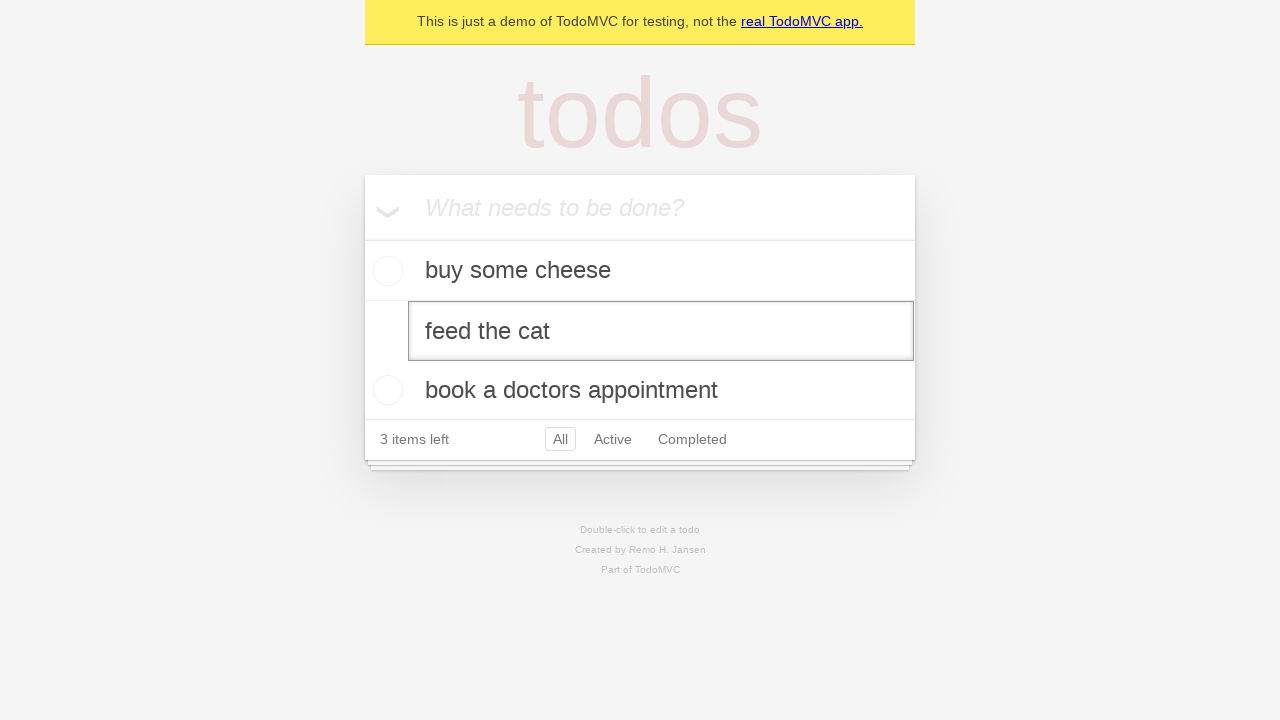

Filled edit field with '    buy some sausages    ' (text with extra spaces) on internal:testid=[data-testid="todo-item"s] >> nth=1 >> internal:role=textbox[nam
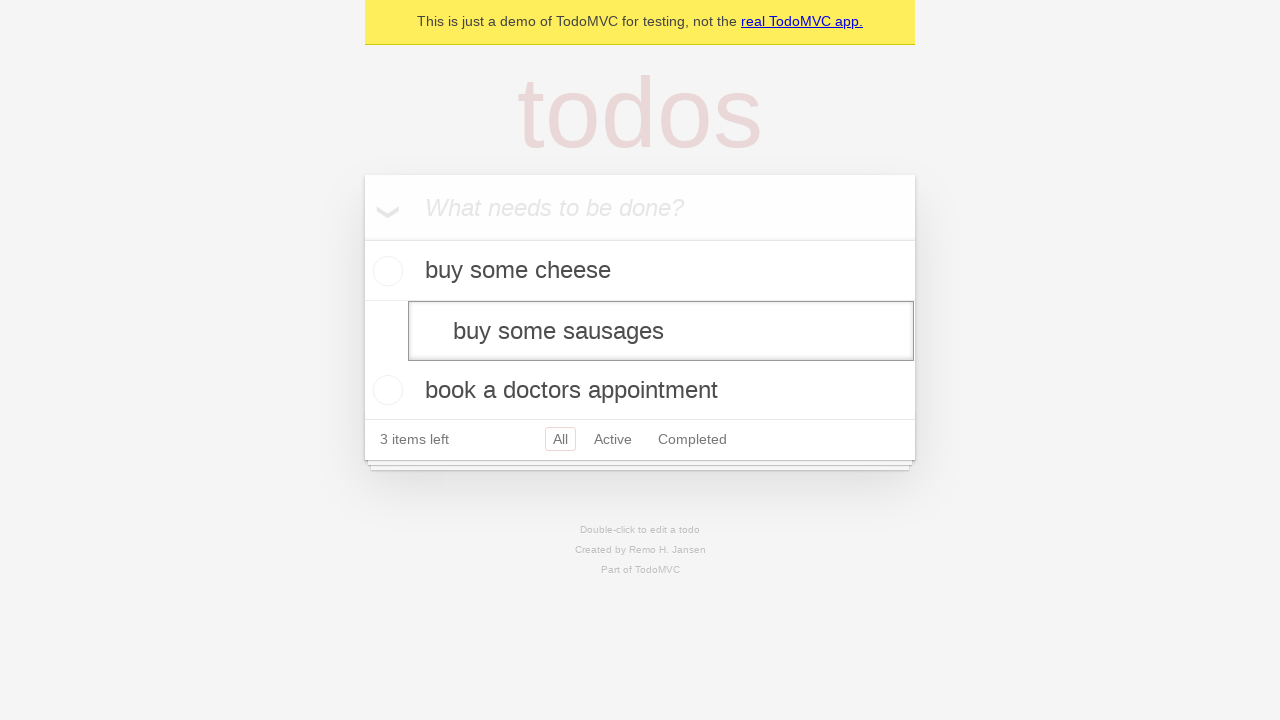

Pressed Enter to save edited todo, expecting text to be trimmed on internal:testid=[data-testid="todo-item"s] >> nth=1 >> internal:role=textbox[nam
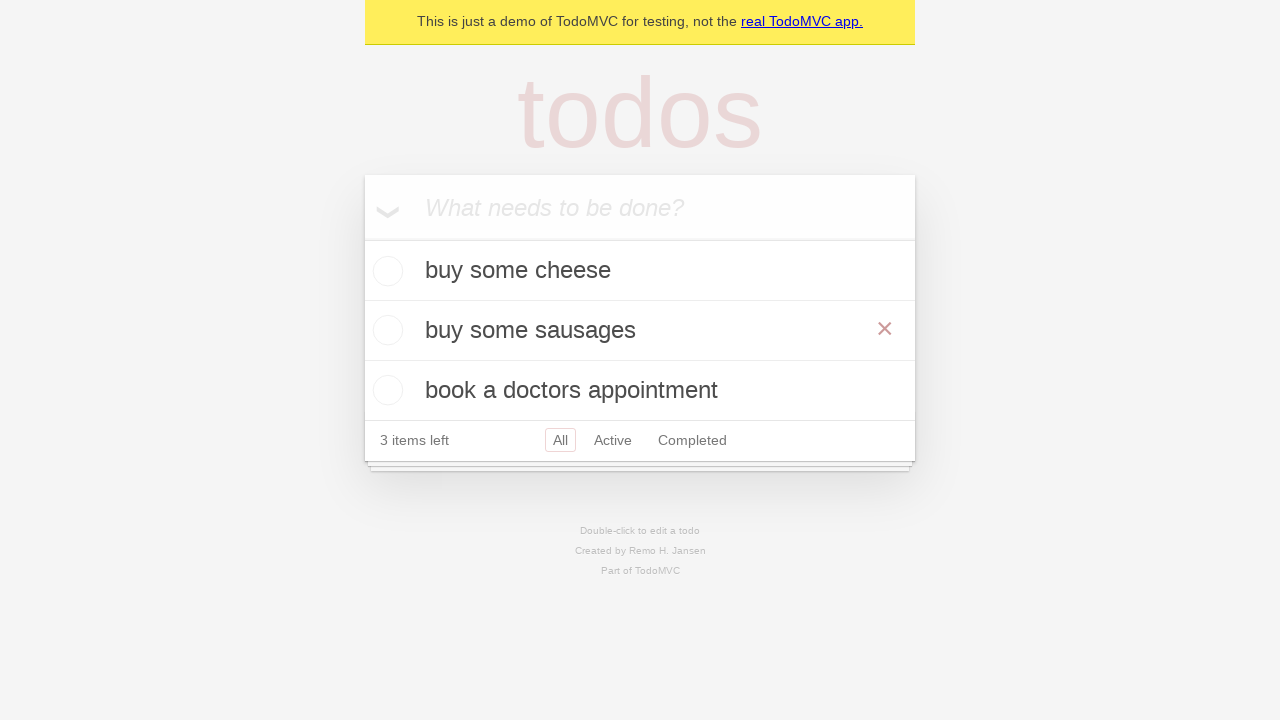

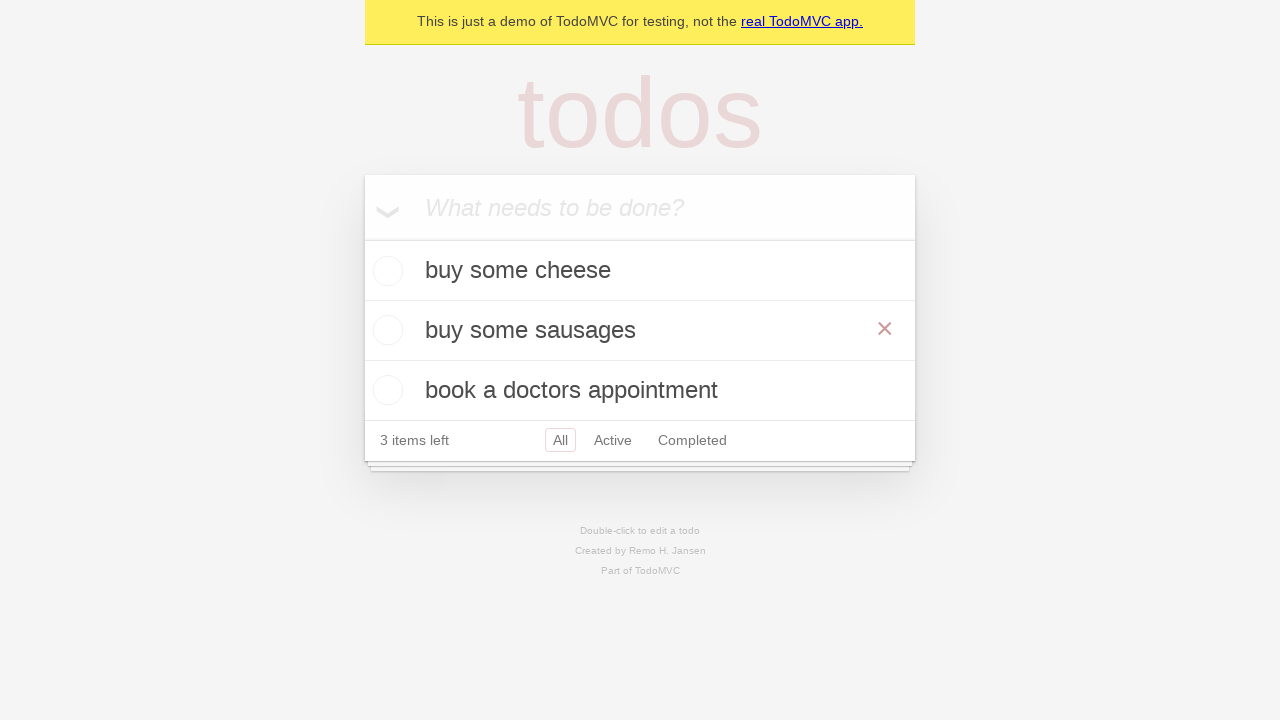